Tests the DemoQA text box form by clicking on Elements card, navigating to Text Box section, filling out personal information fields and verifying the submitted data is displayed correctly

Starting URL: https://demoqa.com

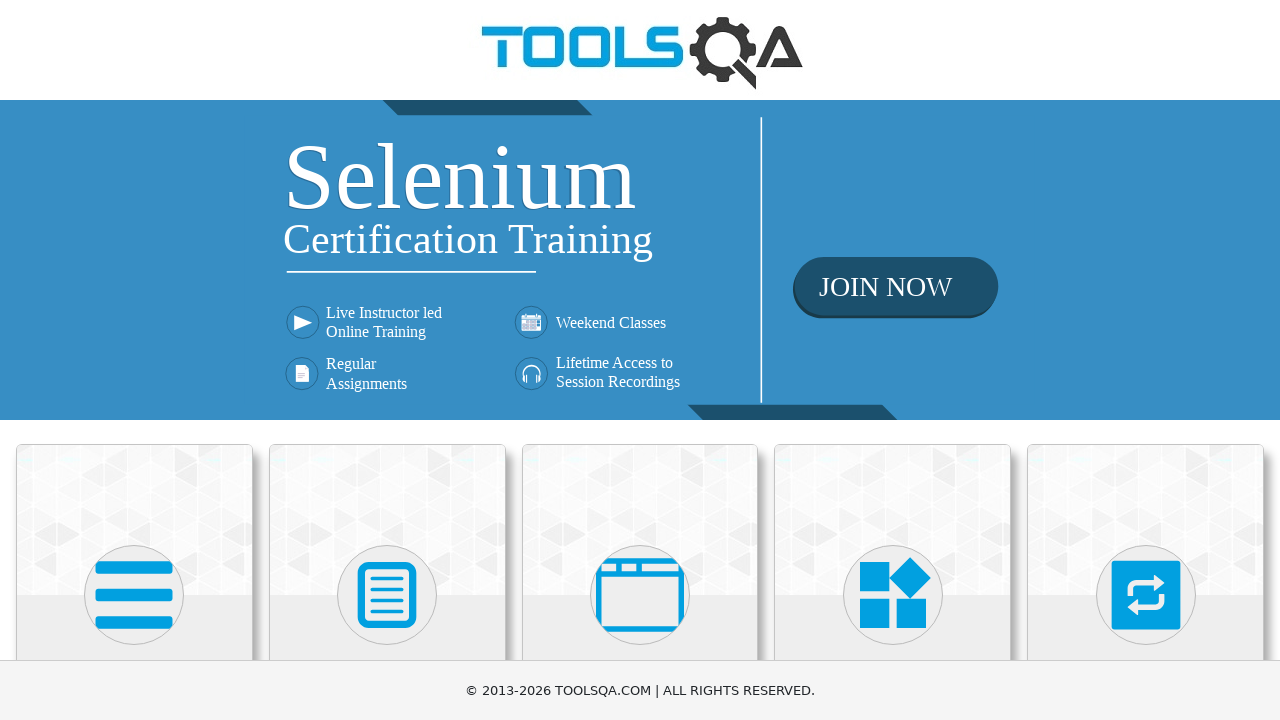

Scrolled Elements card into view
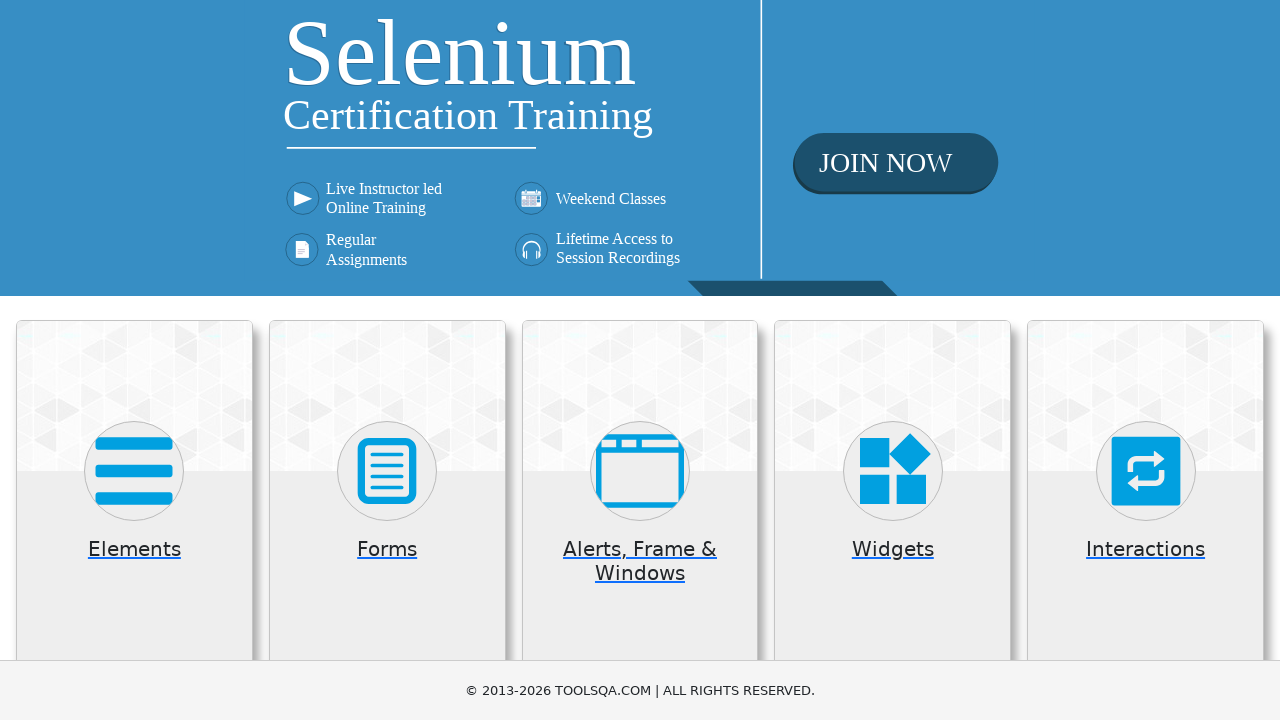

Clicked on Elements card at (134, 520) on div.card.mt-4.top-card >> nth=0
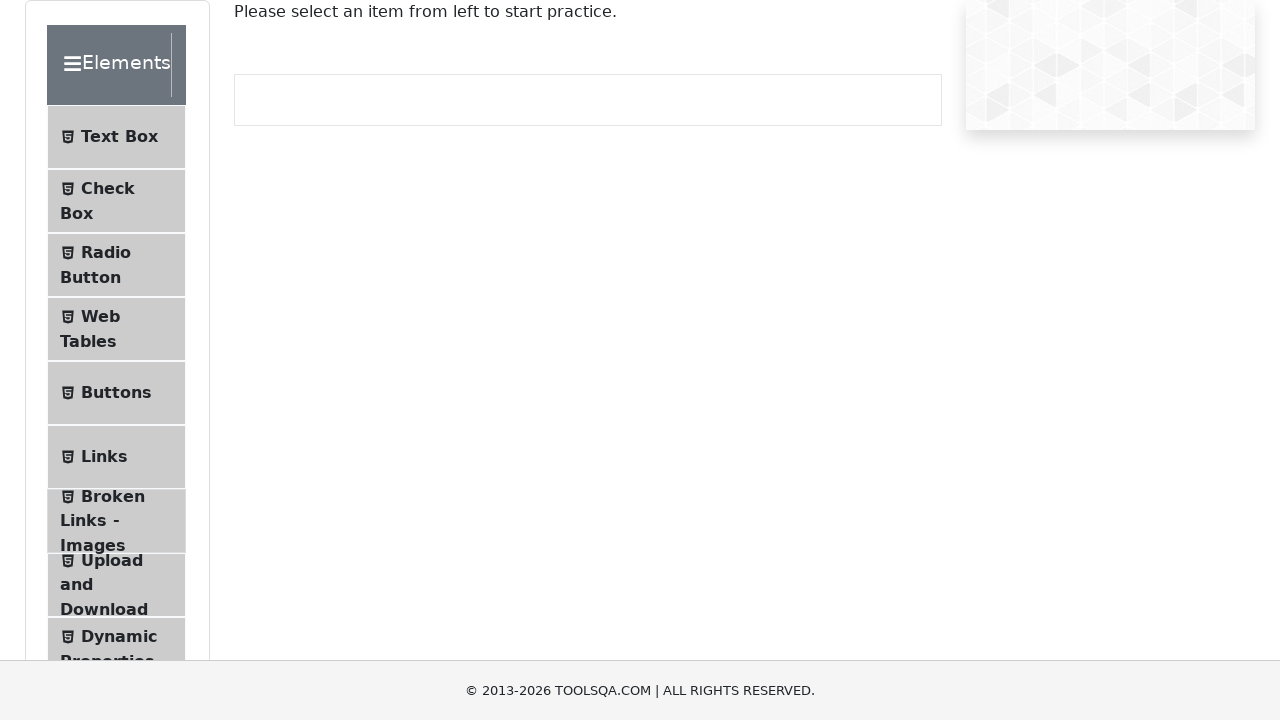

Scrolled Text Box menu item into view
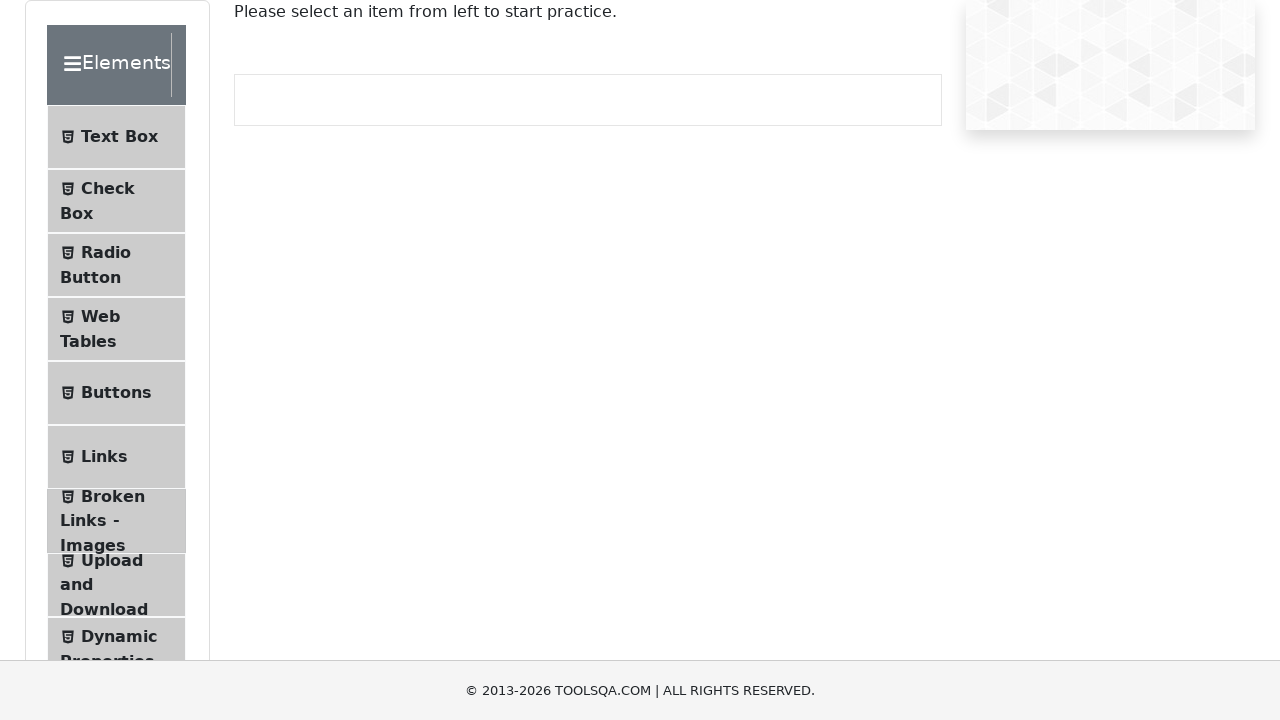

Clicked on Text Box menu item at (116, 137) on div.element-list.collapse.show li#item-0
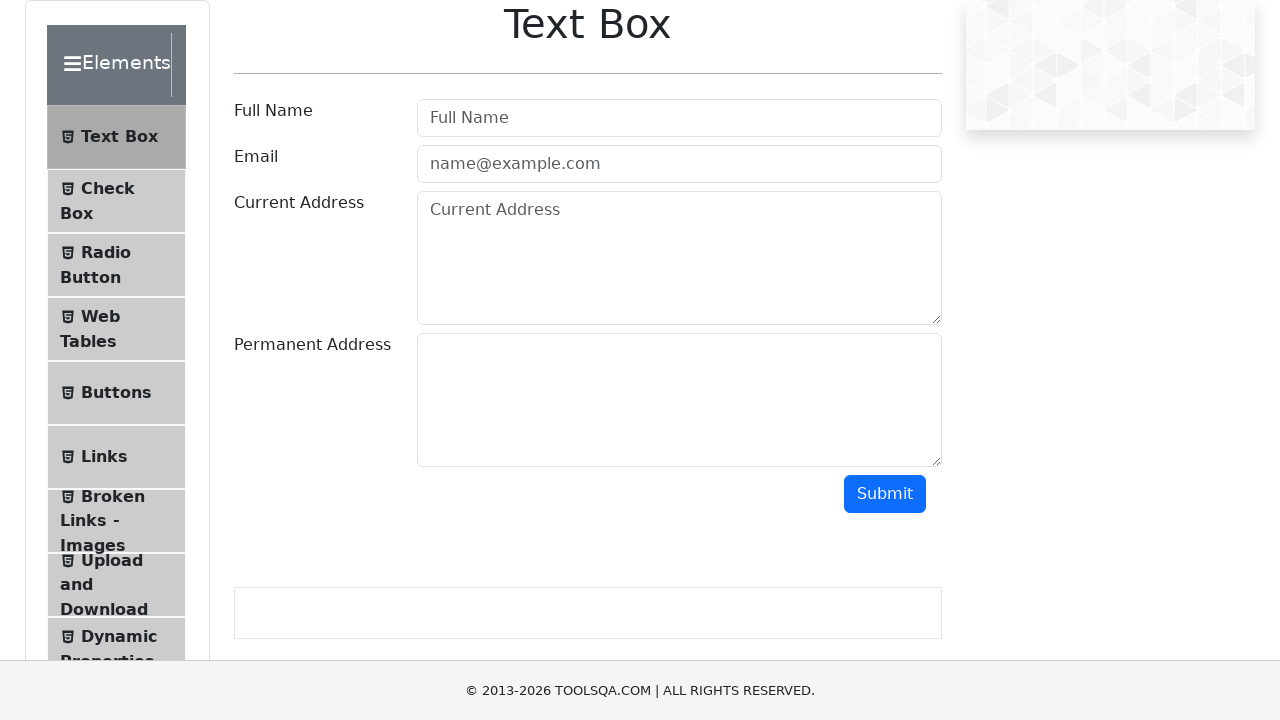

Filled in Full Name field with 'Jane Doe' on input[placeholder='Full Name']
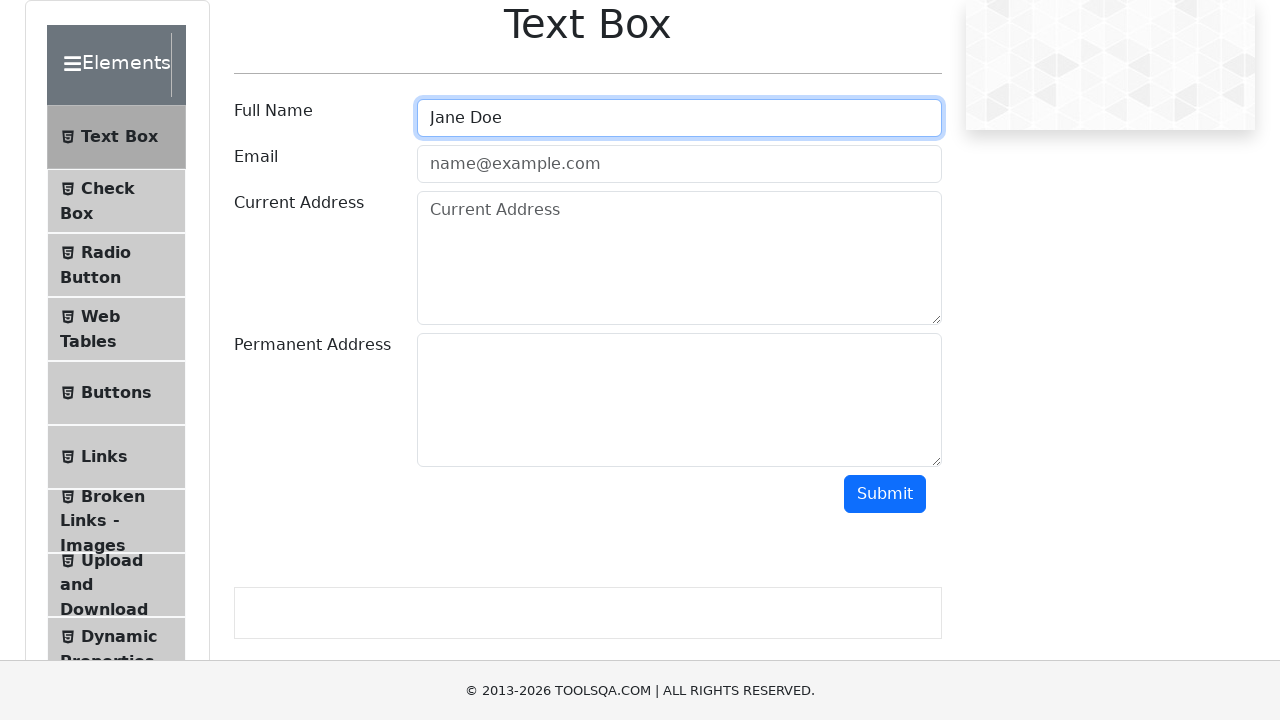

Filled in Email field with 'janedoe@yahoo.com' on #userEmail
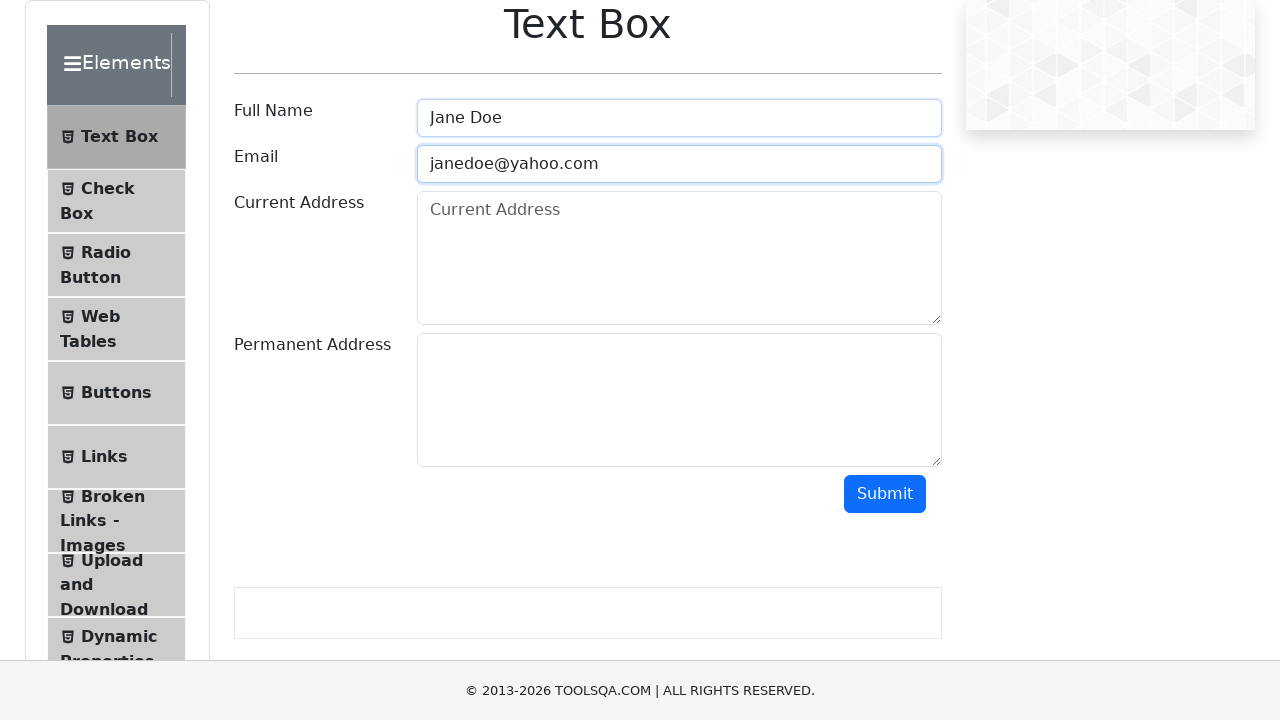

Filled in Current Address field with 'Pushkin's street, Kolotushkin's house' on #currentAddress
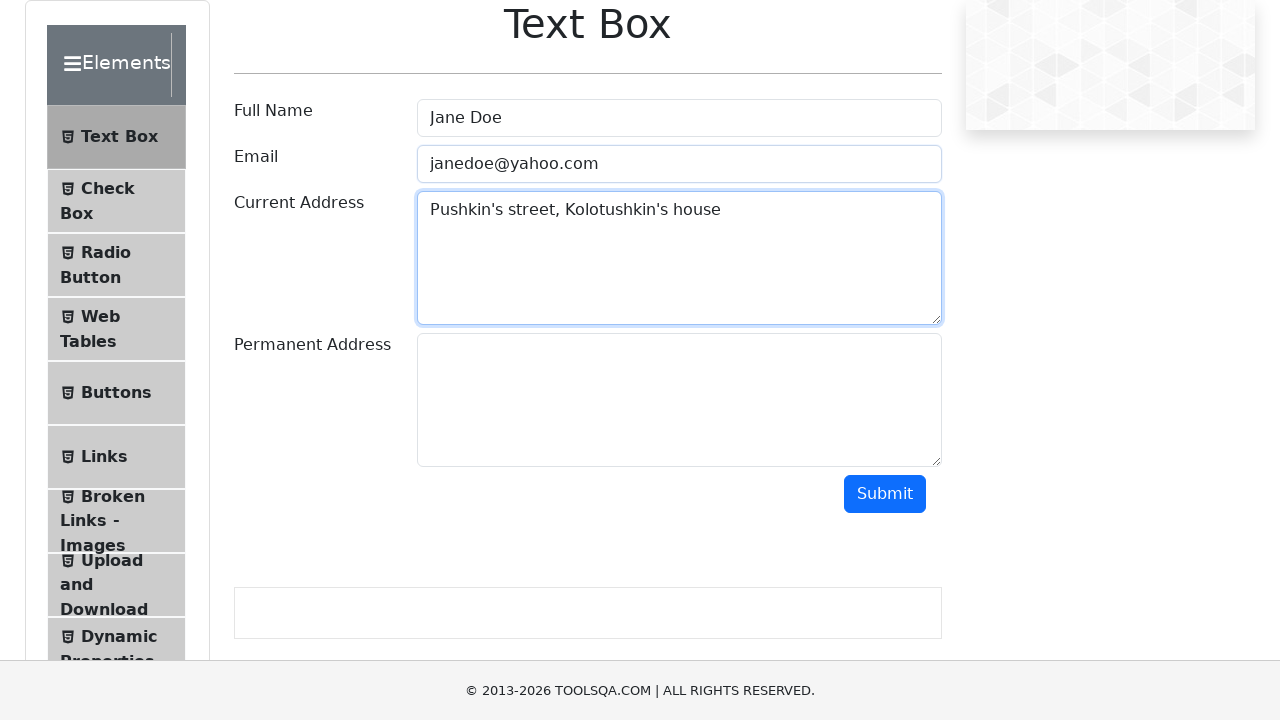

Filled in Permanent Address field with 'Same as current' on #permanentAddress
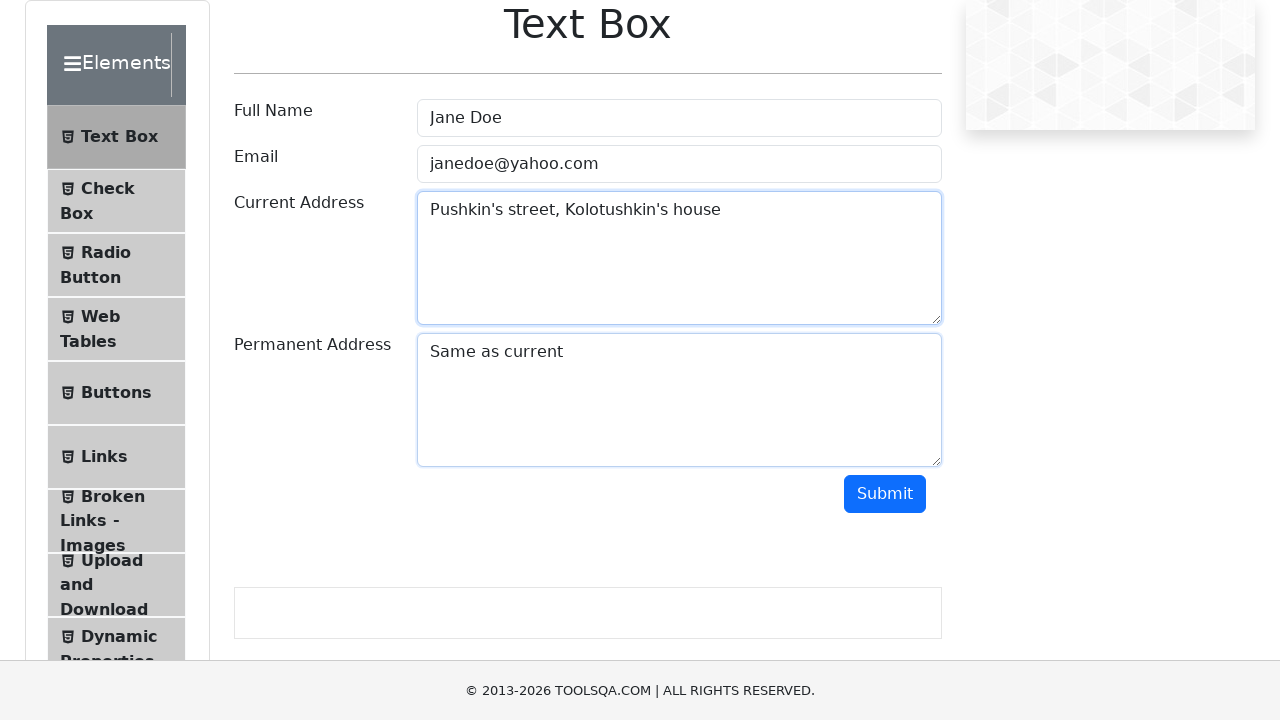

Scrolled Submit button into view
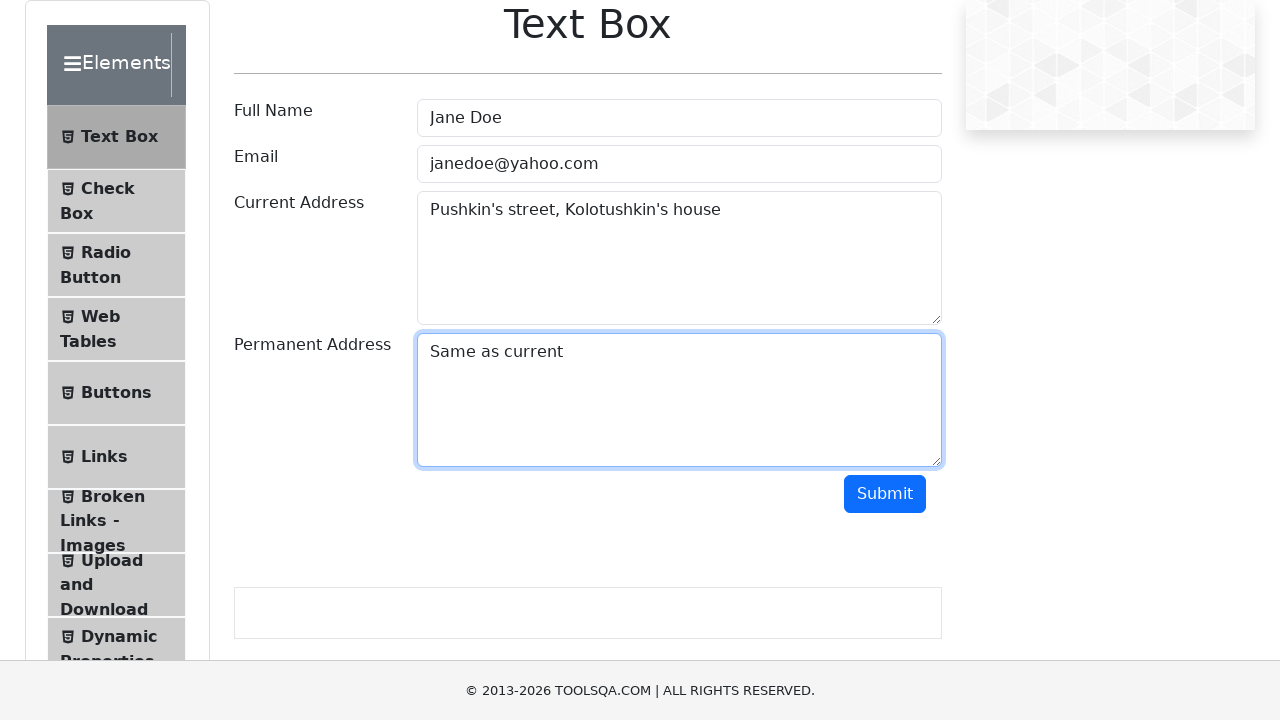

Clicked Submit button to submit the form at (885, 494) on #submit
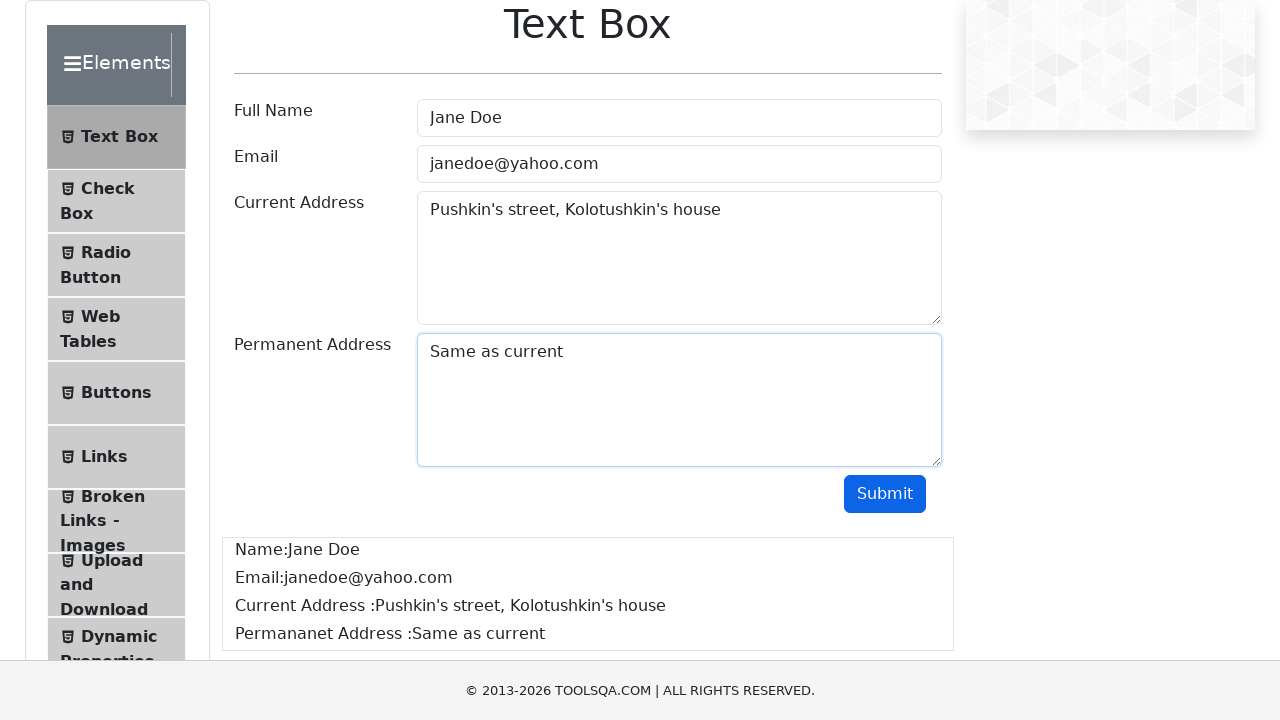

Waited for Name output field to appear
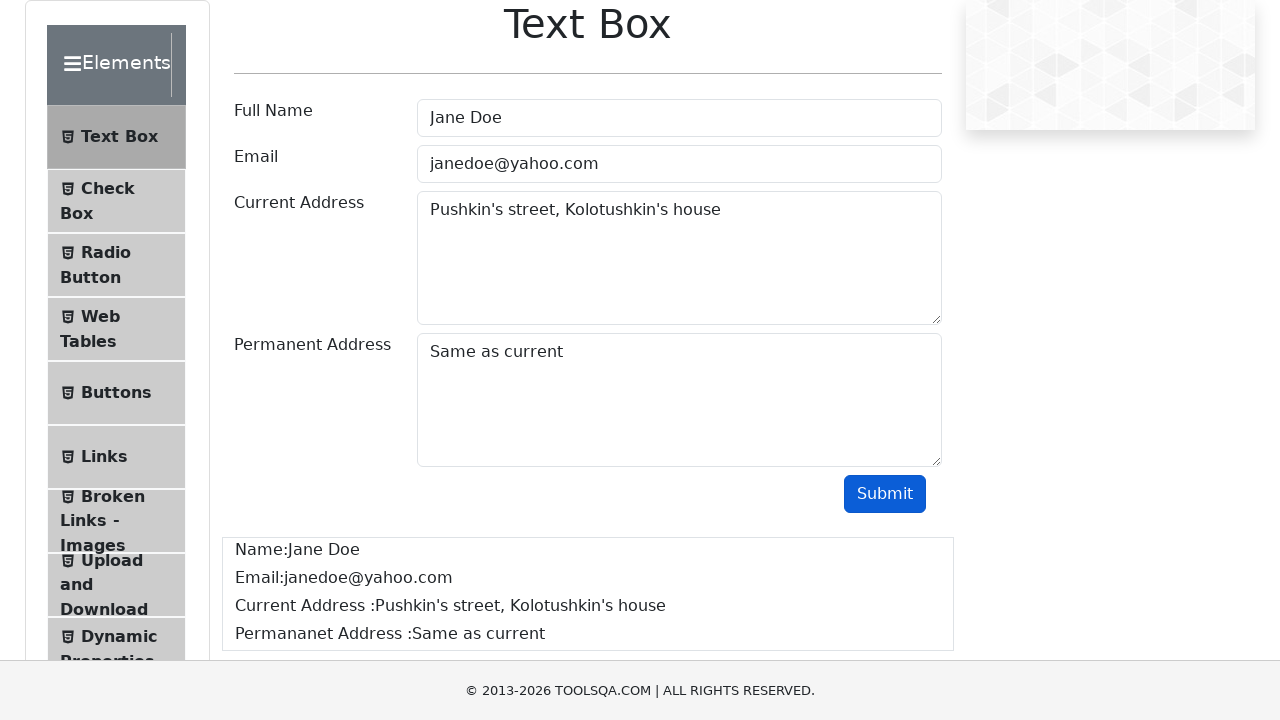

Waited for Email output field to appear
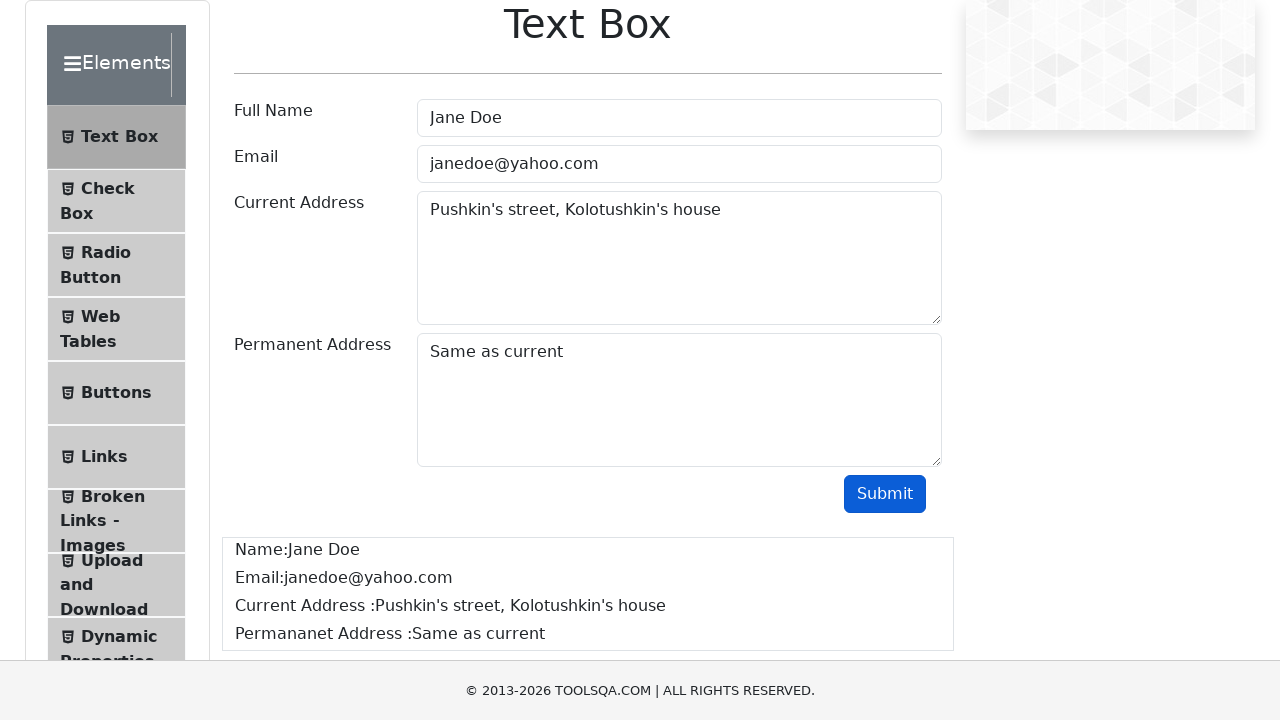

Waited for Current Address output field to appear
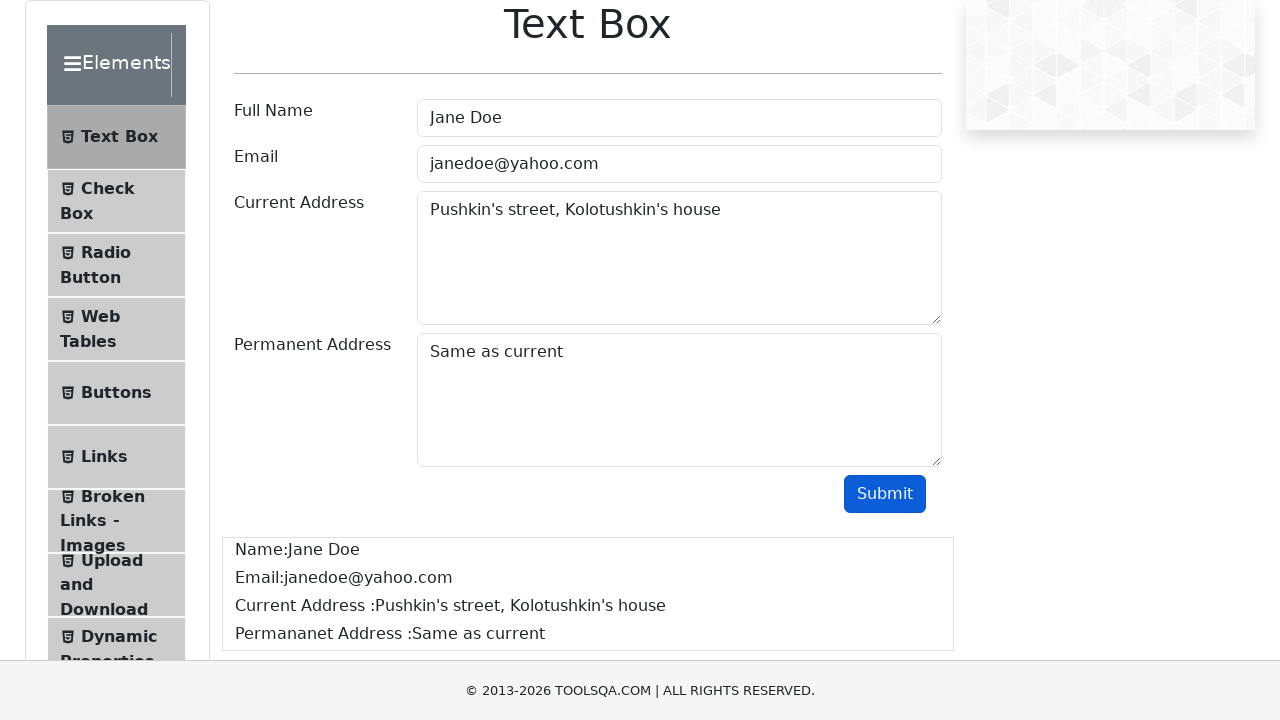

Waited for Permanent Address output field to appear
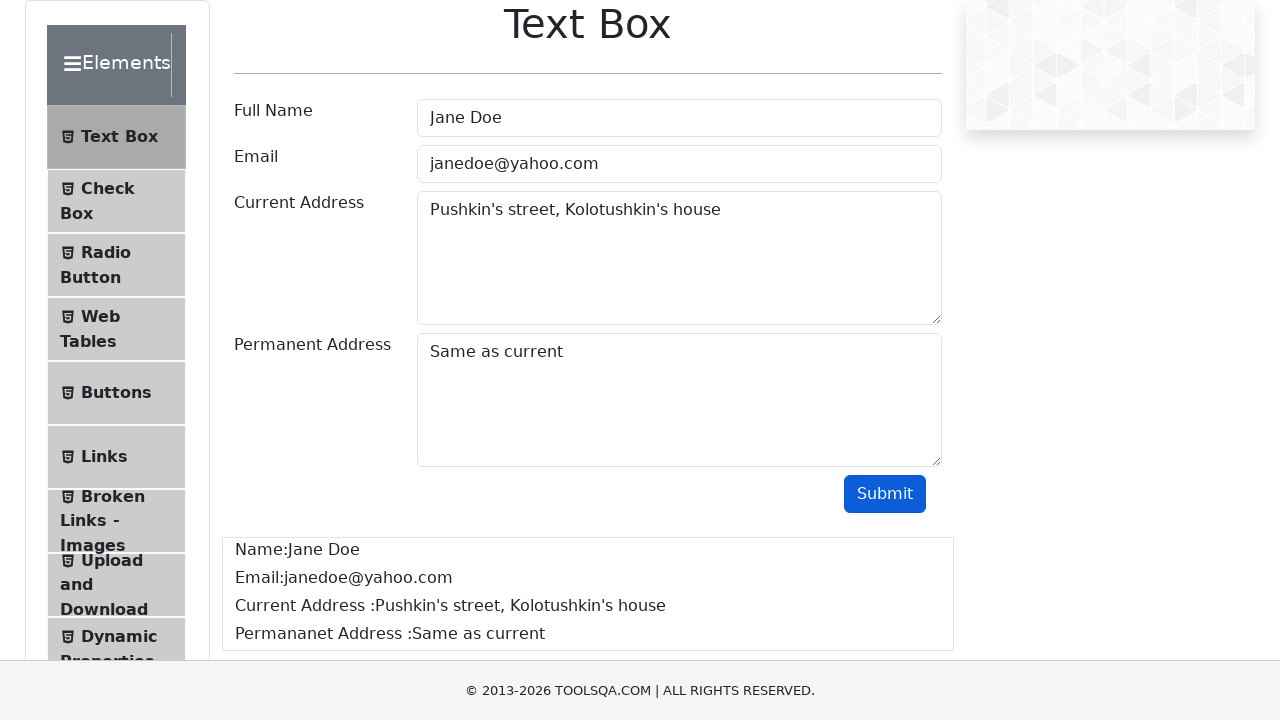

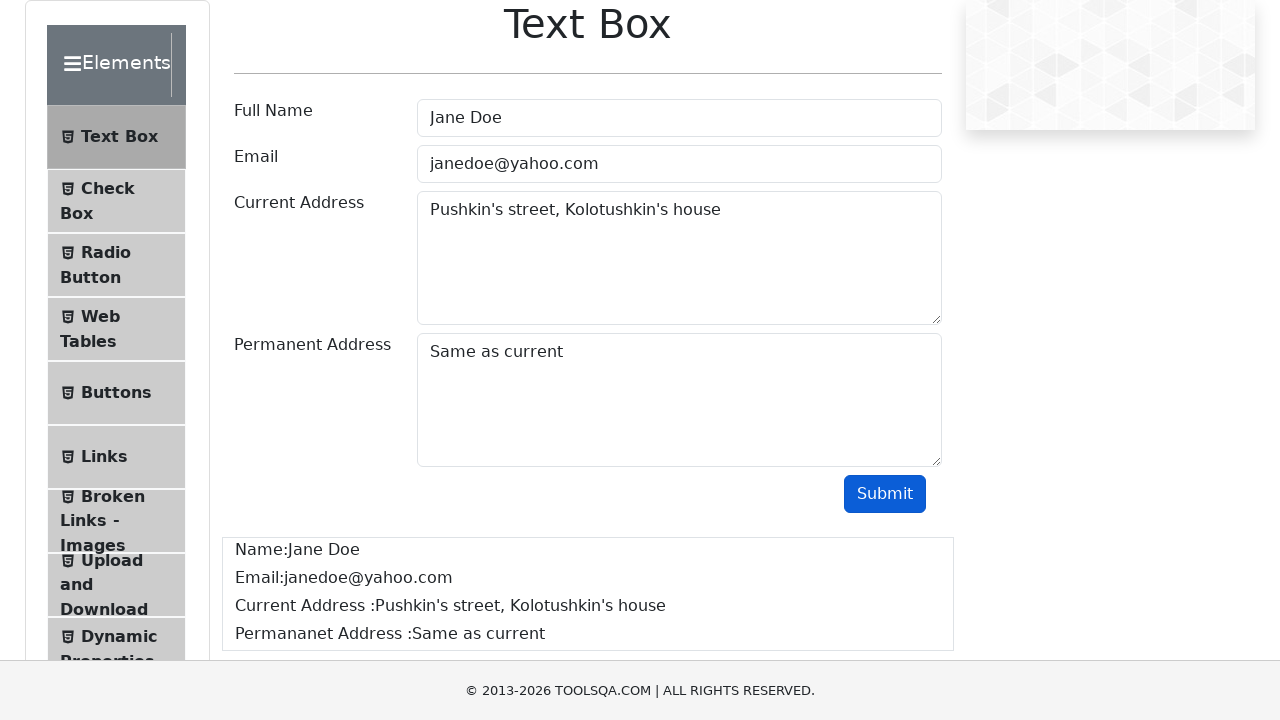